Tests multi-select dropdown functionality by selecting and deselecting various options using different selection methods

Starting URL: https://v1.training-support.net/selenium/selects

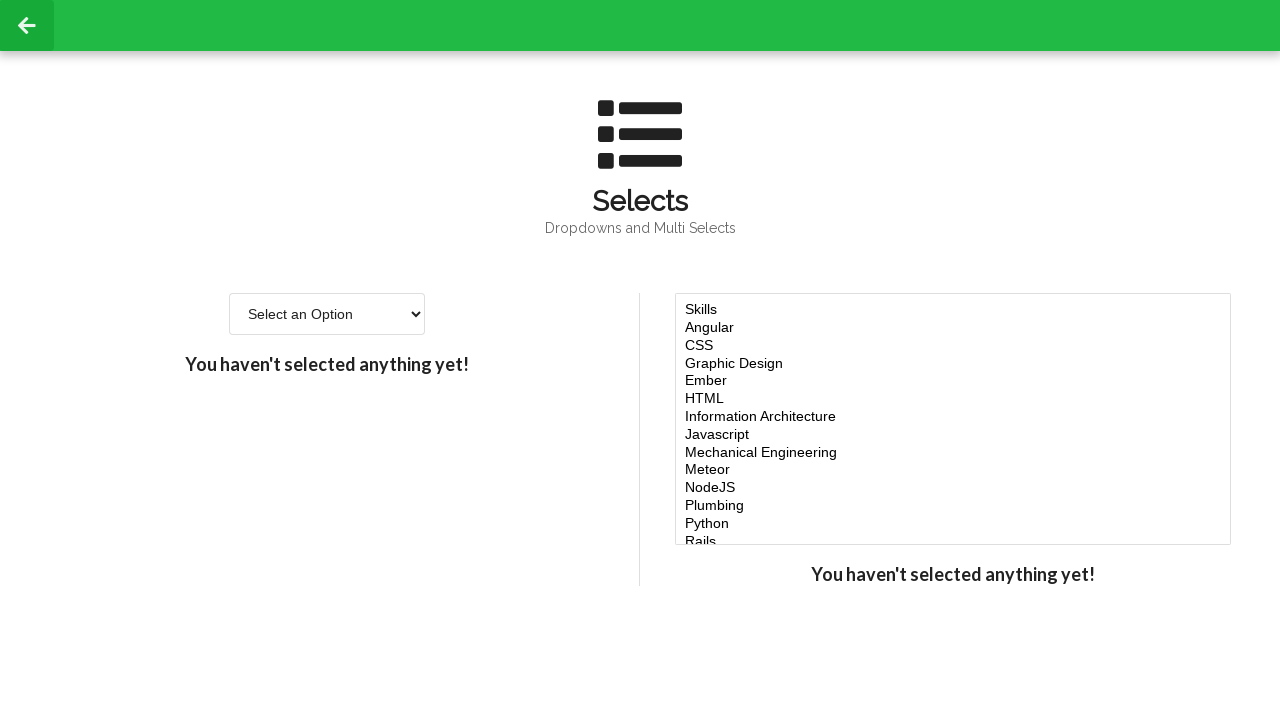

Located multi-select dropdown element
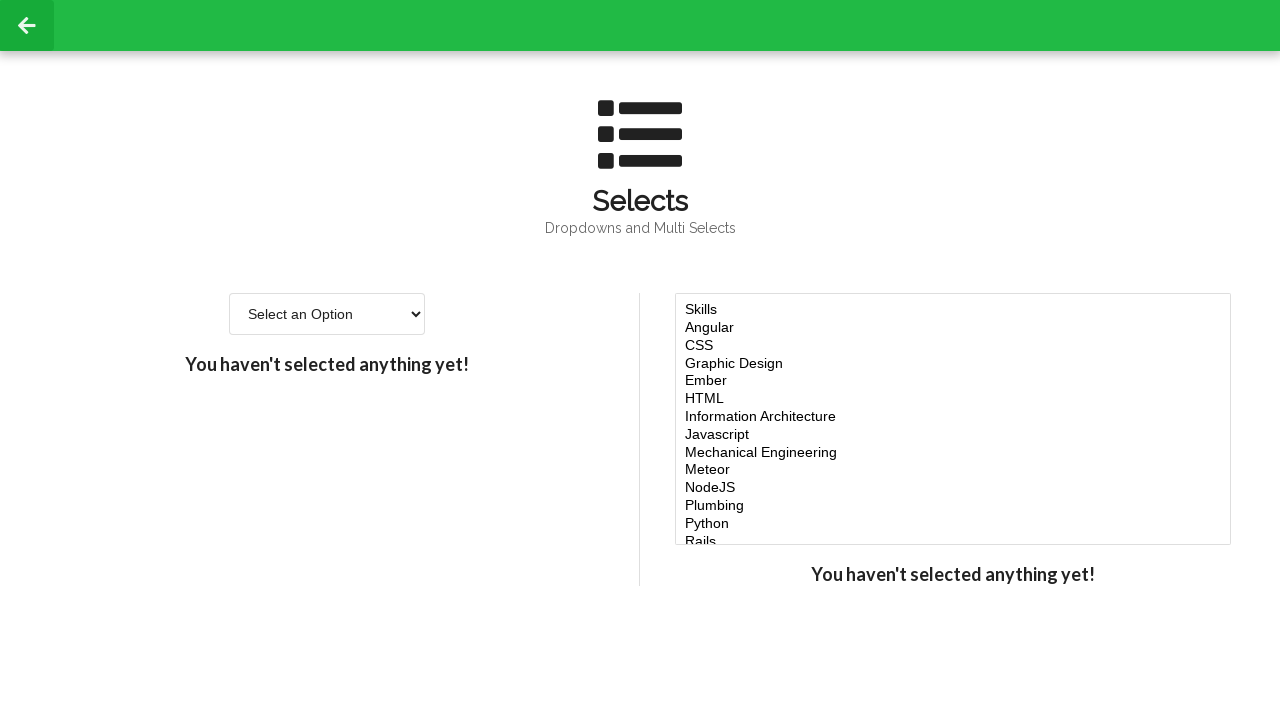

Selected 'Javascript' option by label on #multi-select
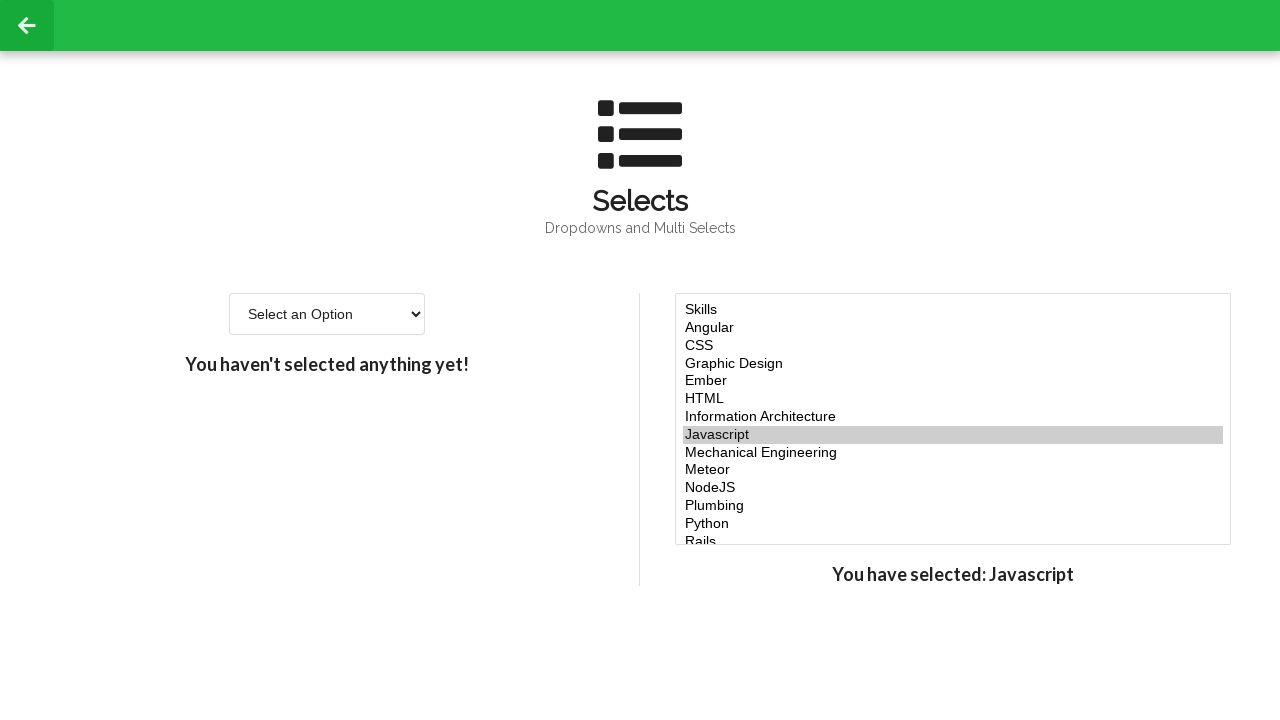

Retrieved all available options from dropdown
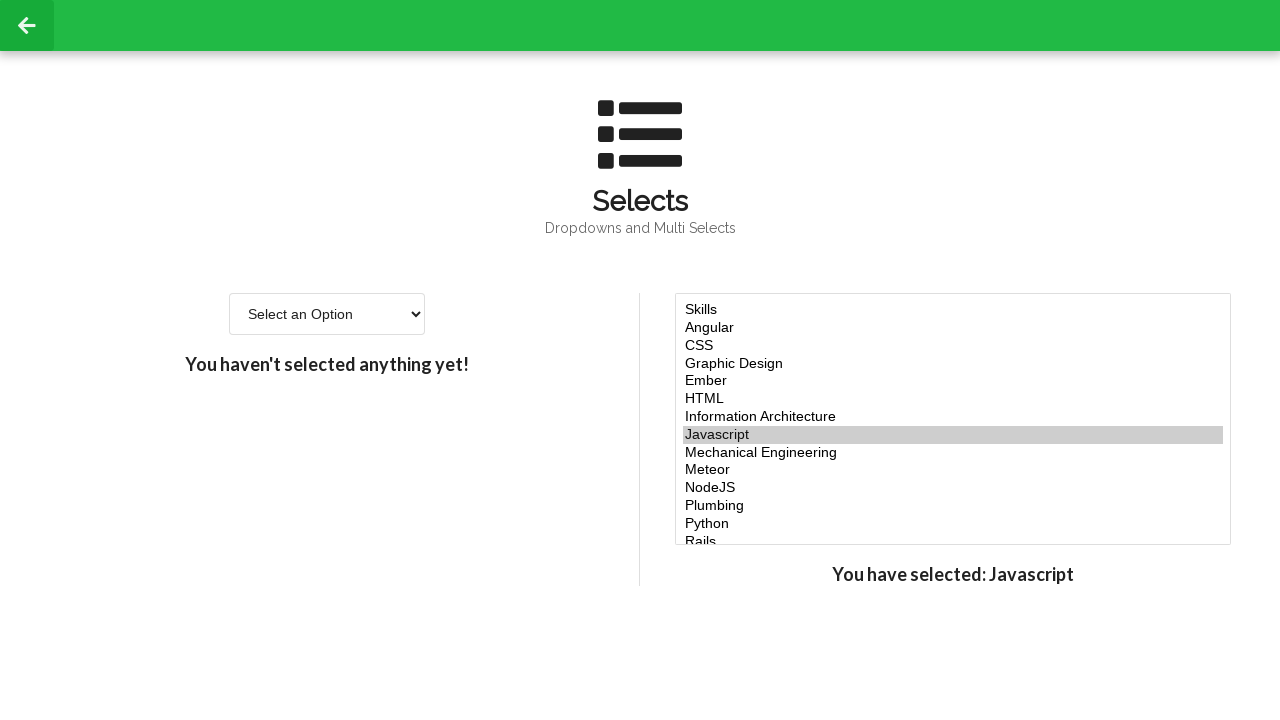

Extracted values for options at indices 4, 5, 6
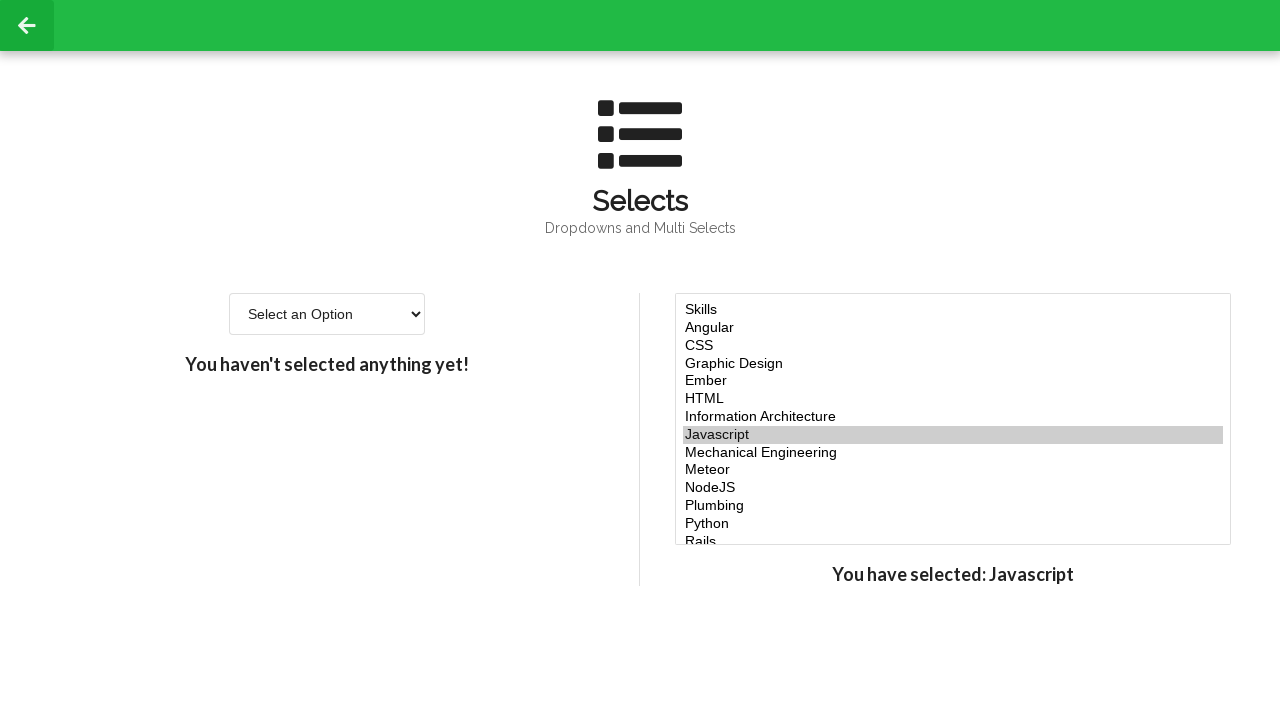

Retrieved currently selected option values
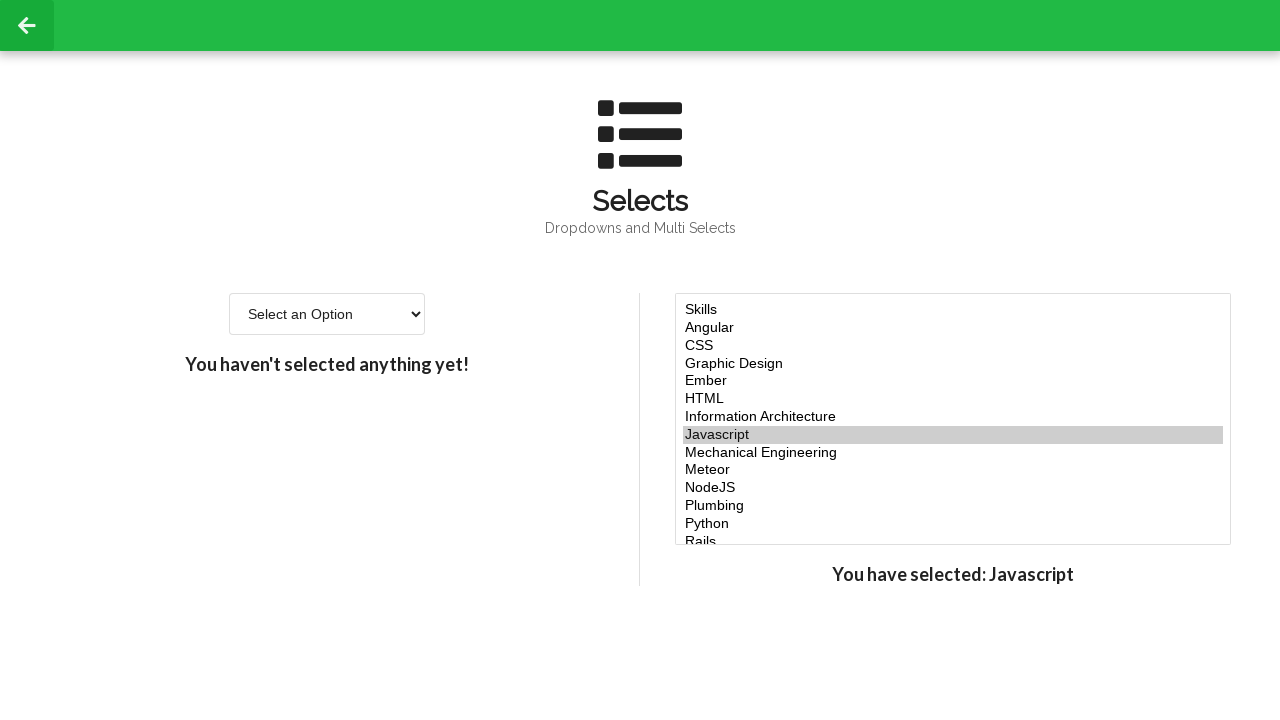

Added options at indices 4, 5, 6 to selection on #multi-select
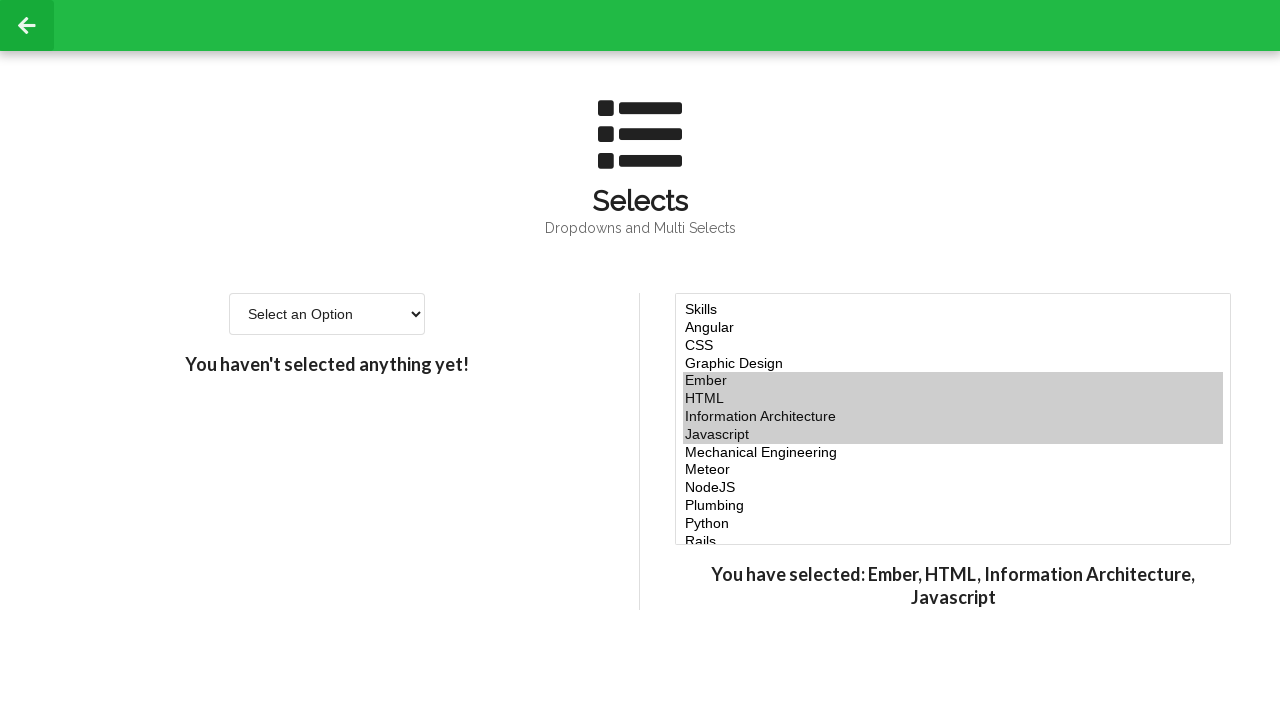

Retrieved currently selected option values before adding NodeJS
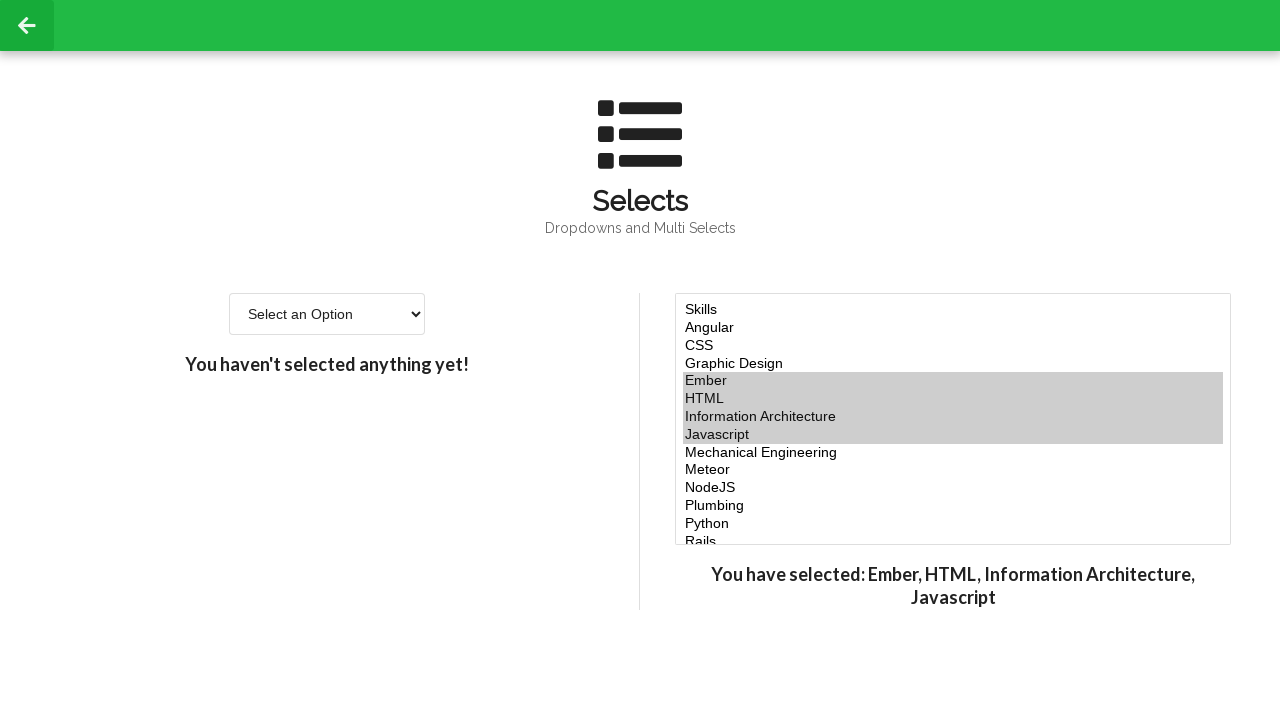

Added 'NodeJS' option to selection on #multi-select
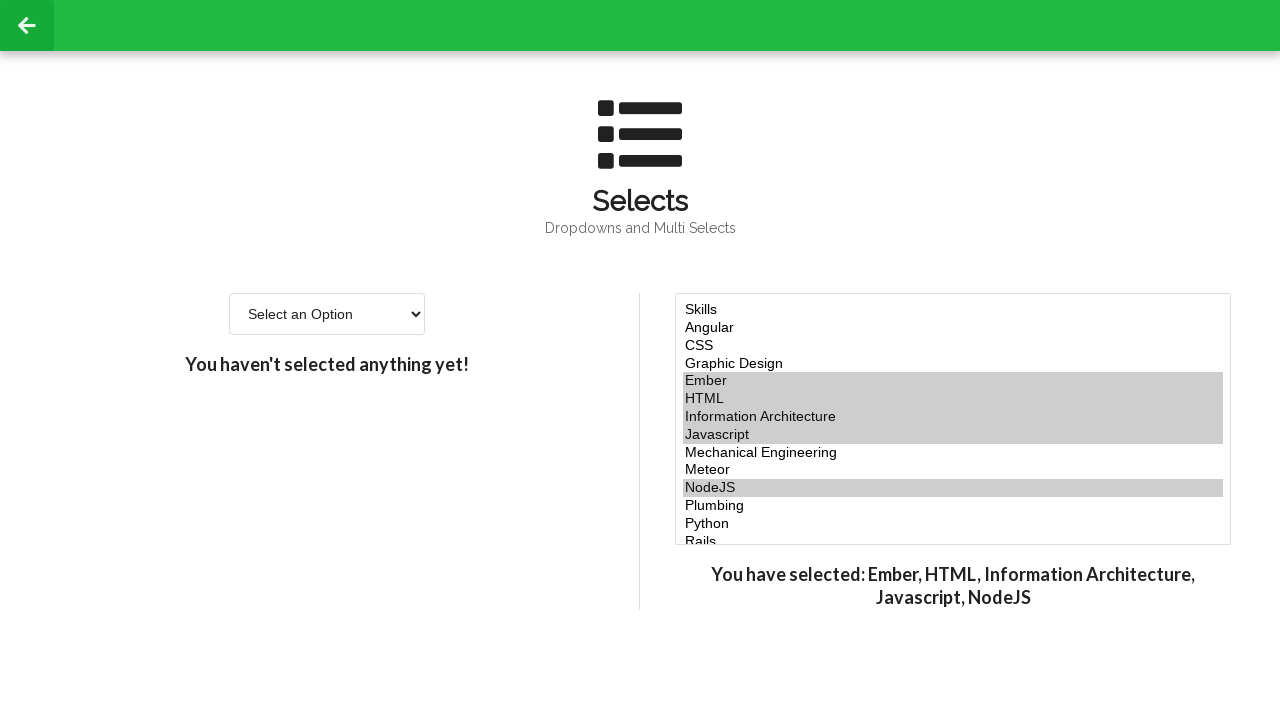

Retrieved selected options: ['Ember', 'HTML', 'Information Architecture', 'Javascript', 'NodeJS']
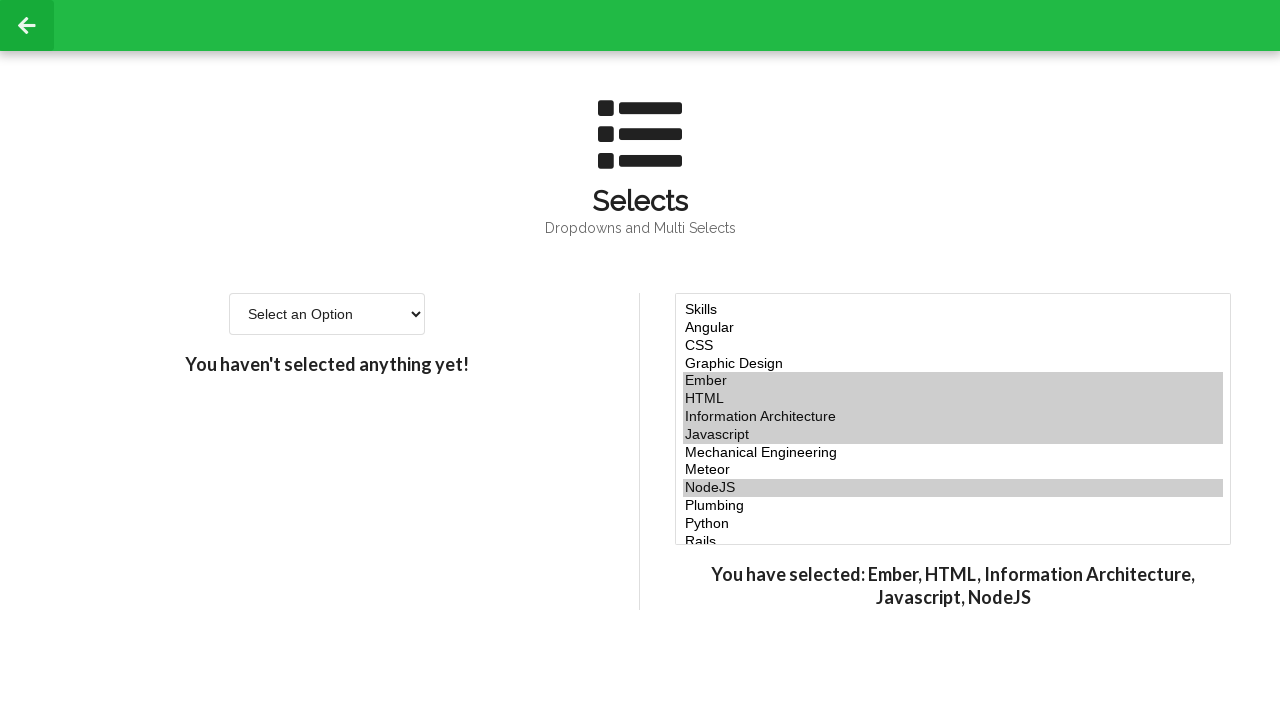

Retrieved currently selected option values before deselection
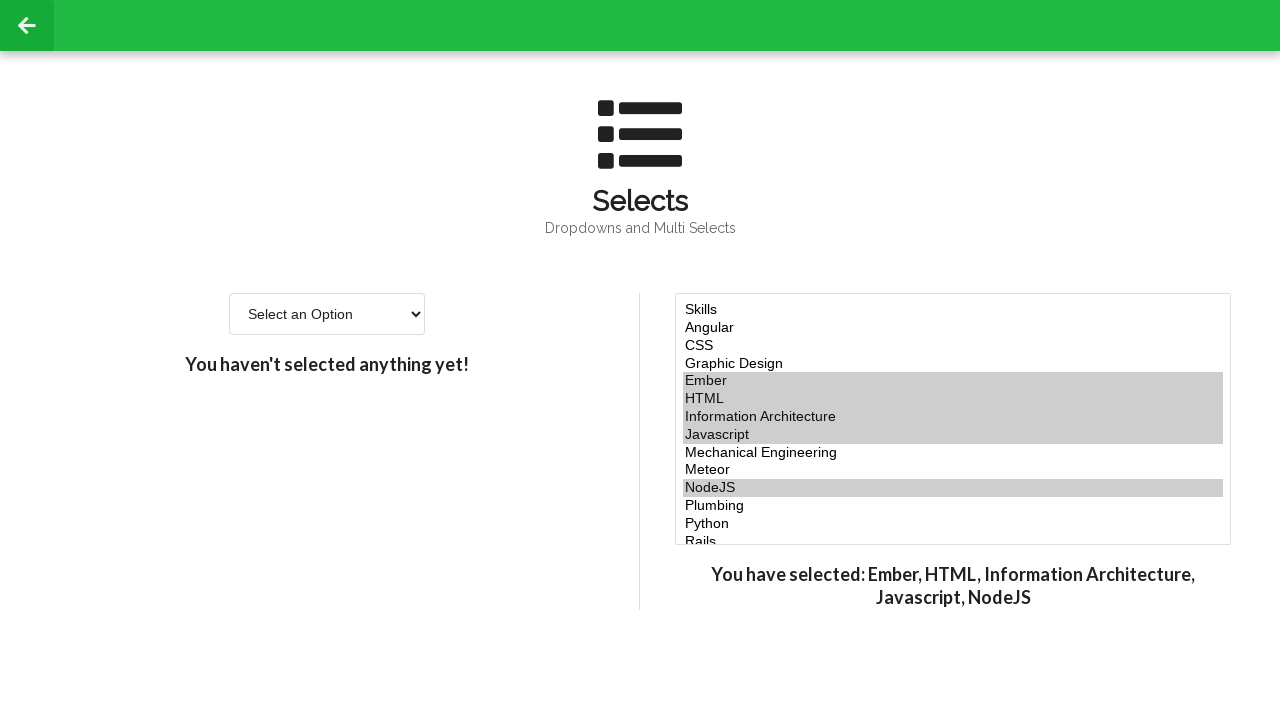

Retrieved value of option at index 5 for removal: html
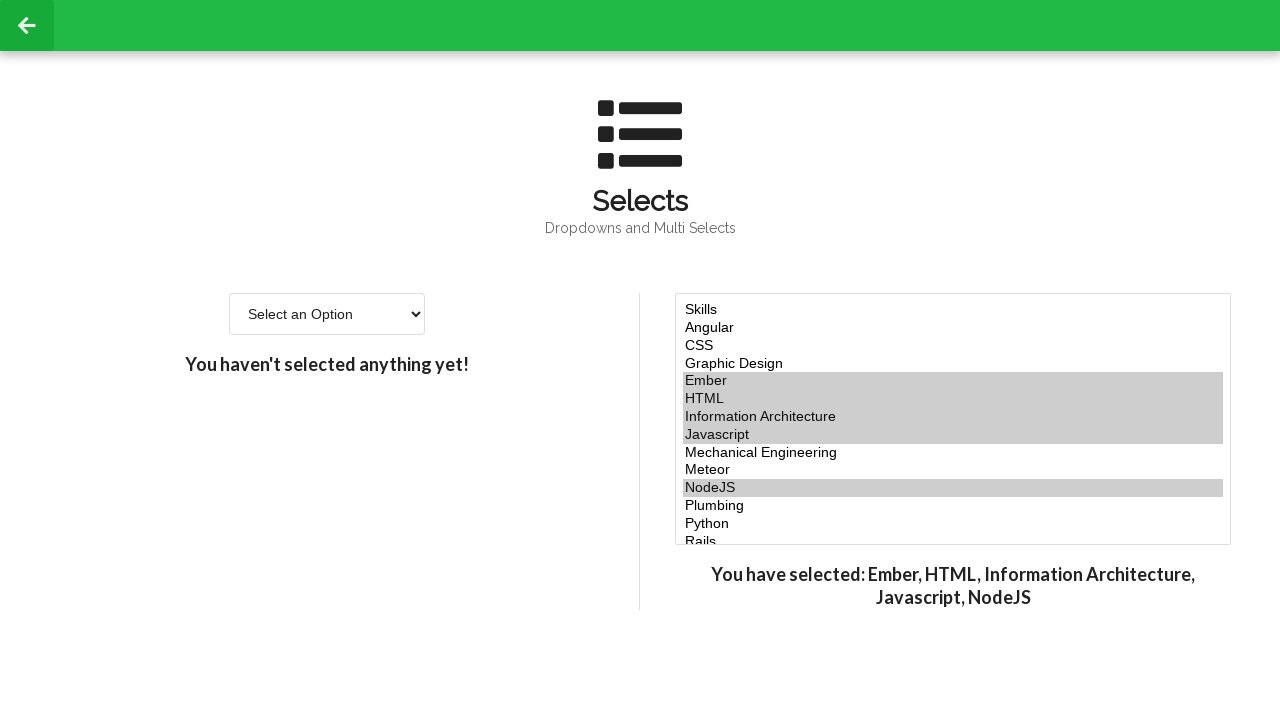

Filtered out option at index 5 from selection
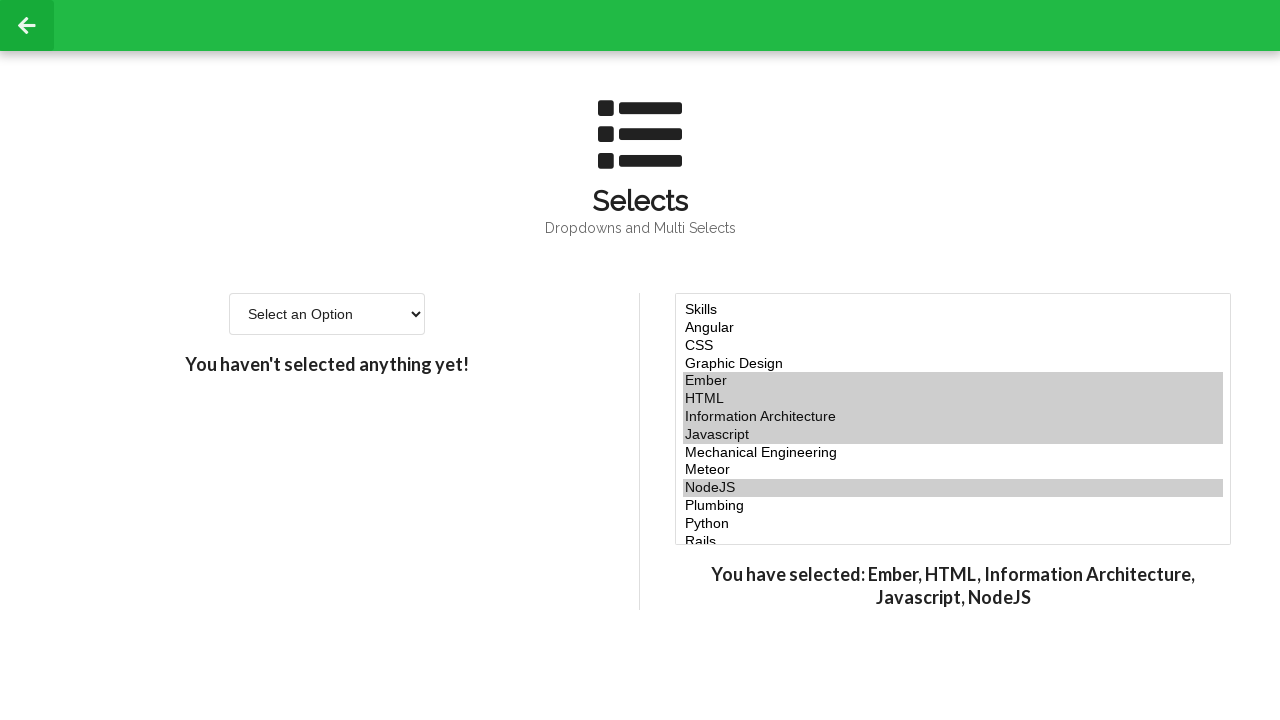

Deselected option at index 5 on #multi-select
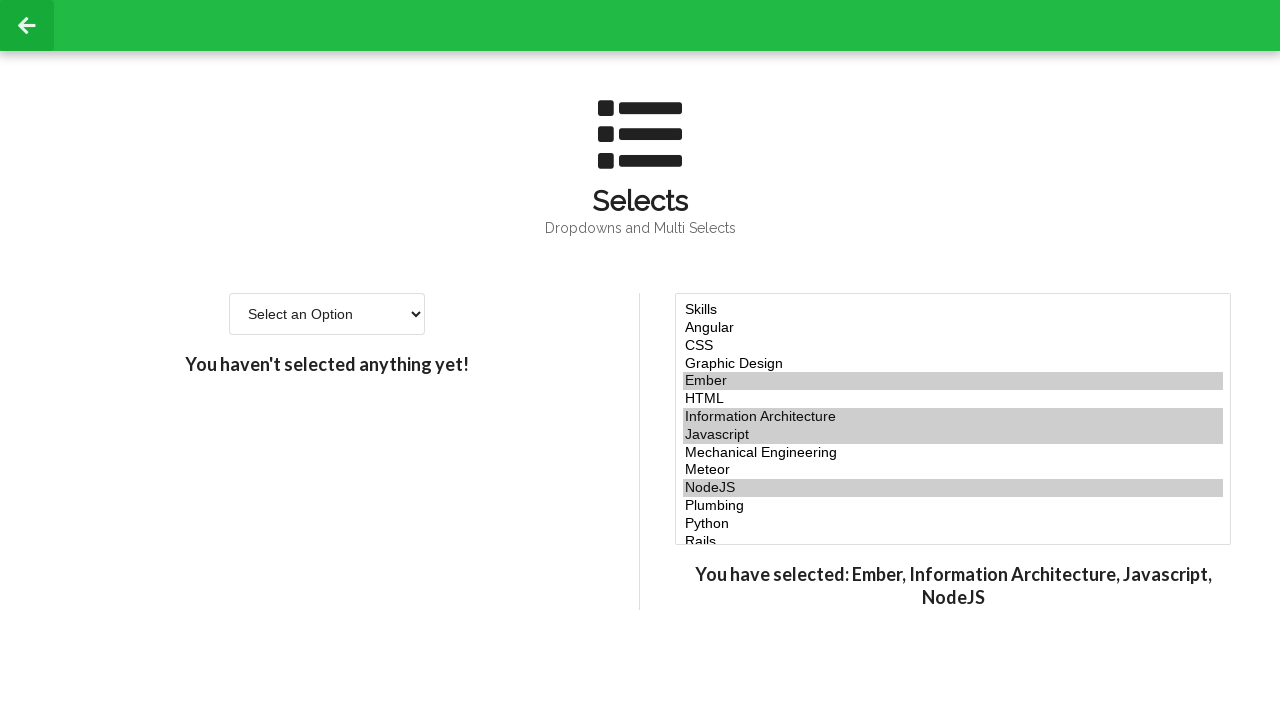

Retrieved selected options after deselection: ['Ember', 'Information Architecture', 'Javascript', 'NodeJS']
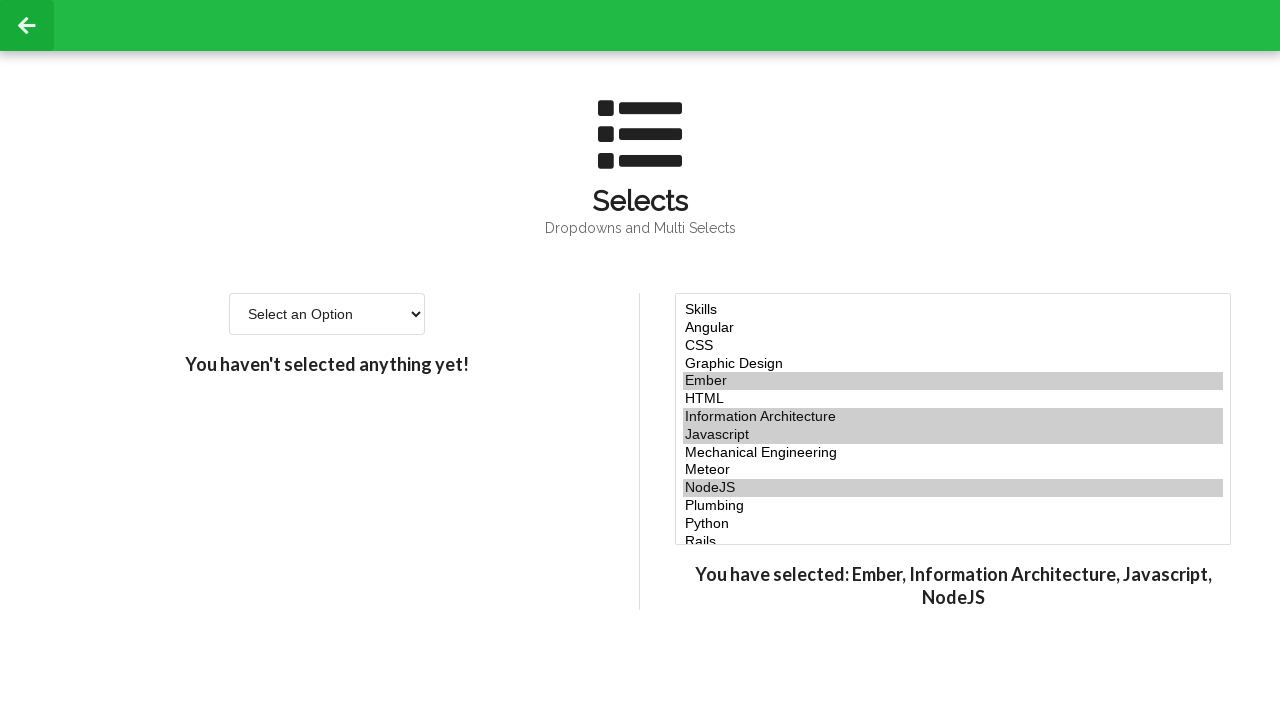

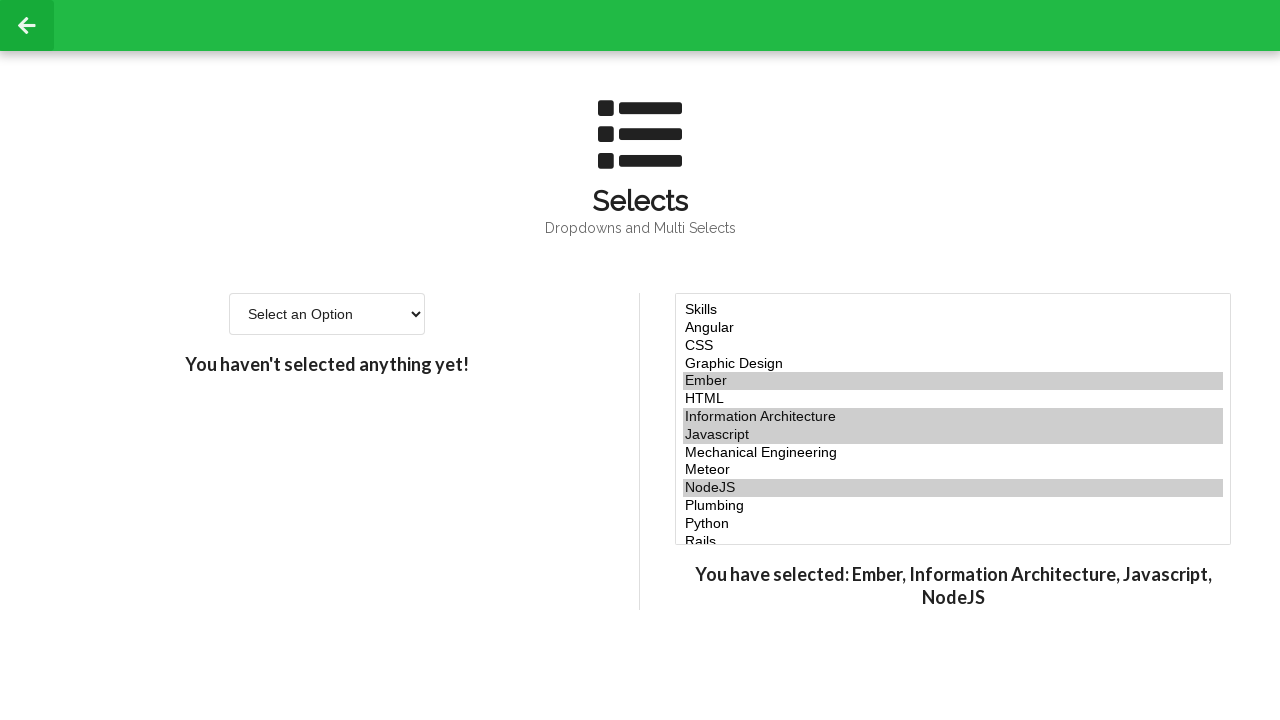